Tests order form validation when year field is empty, expecting an alert message

Starting URL: https://www.demoblaze.com/index.html

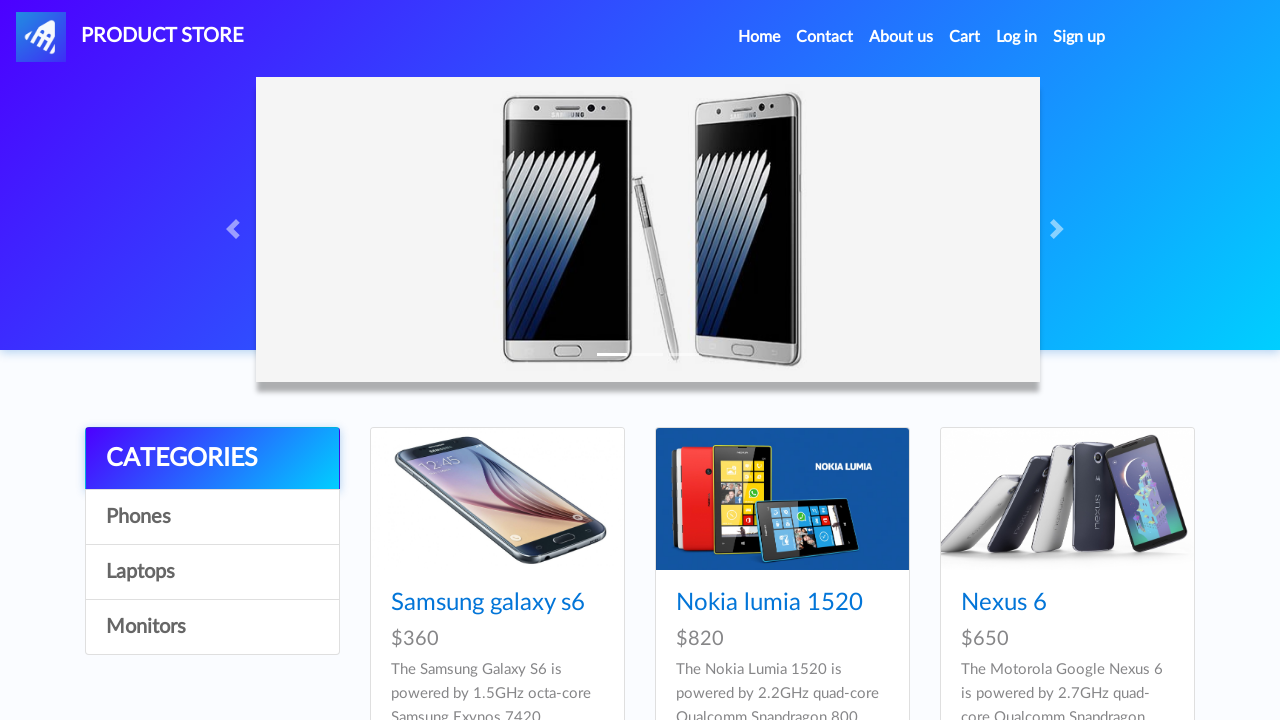

Clicked on first product at (488, 603) on xpath=/html/body/div[5]/div/div[2]/div/div[1]/div/div/h4/a
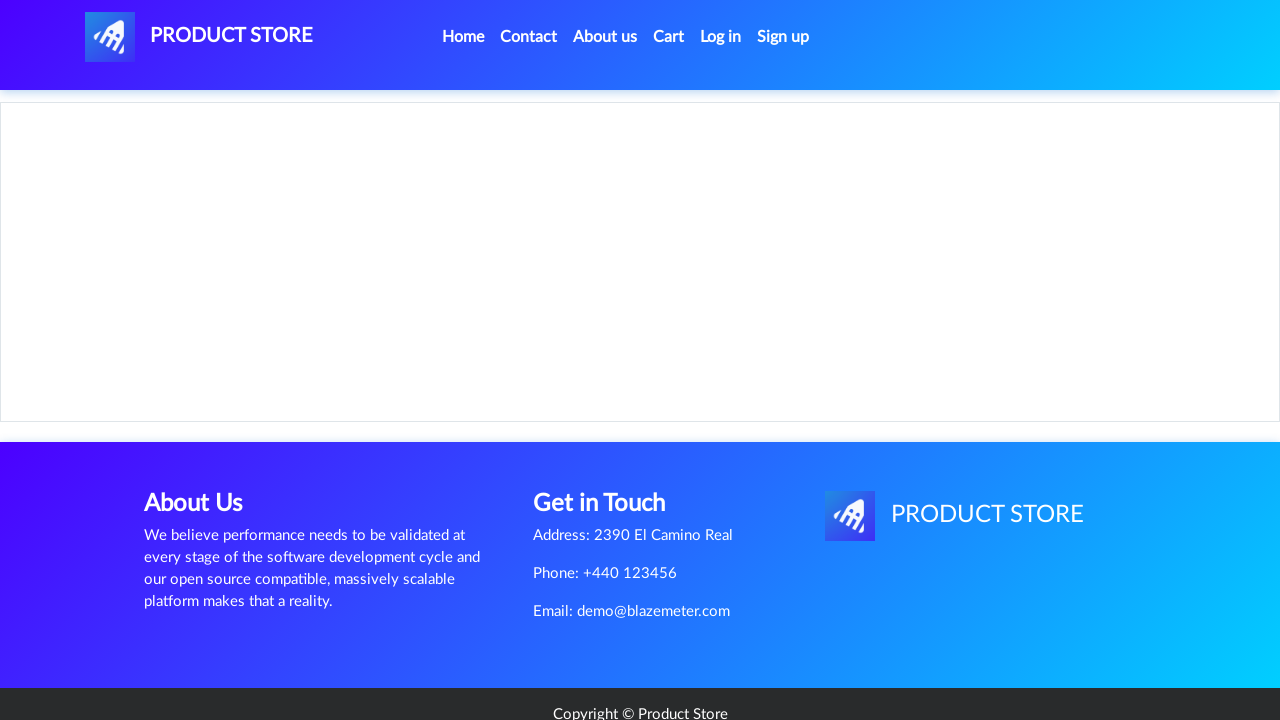

Clicked 'Add to cart' button at (610, 440) on xpath=/html/body/div[5]/div/div[2]/div[2]/div/a
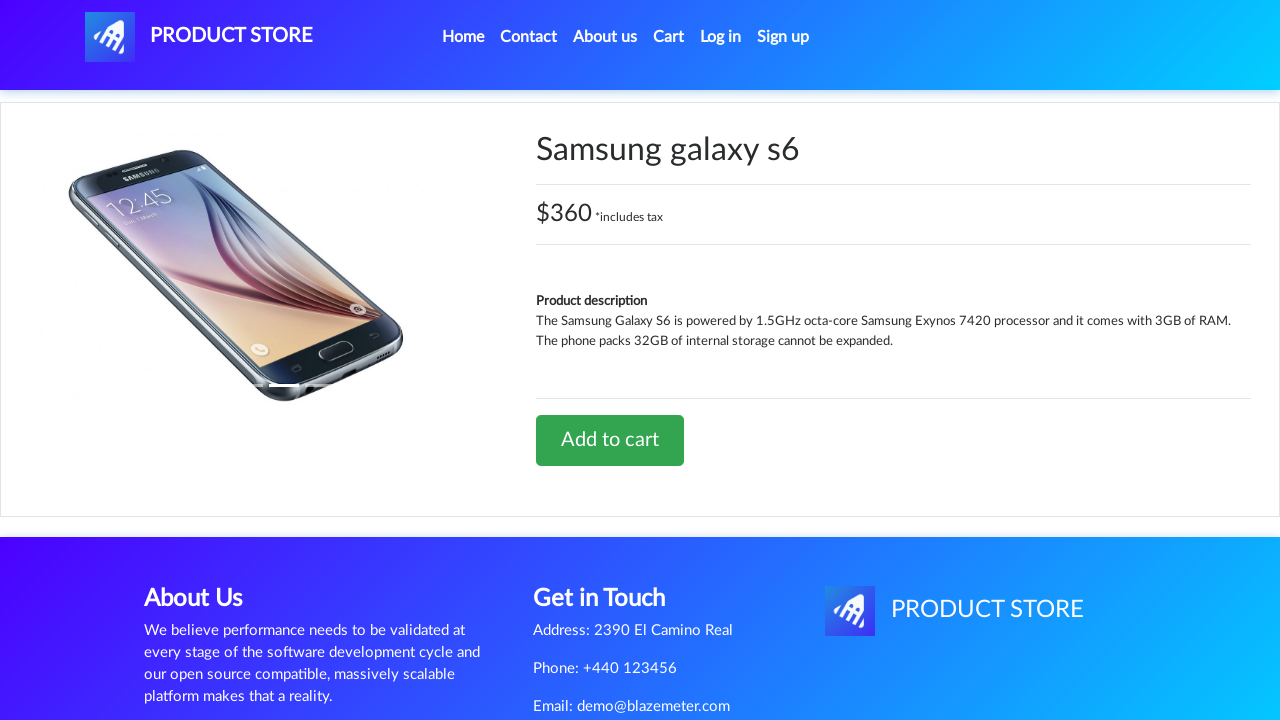

Accepted product added alert
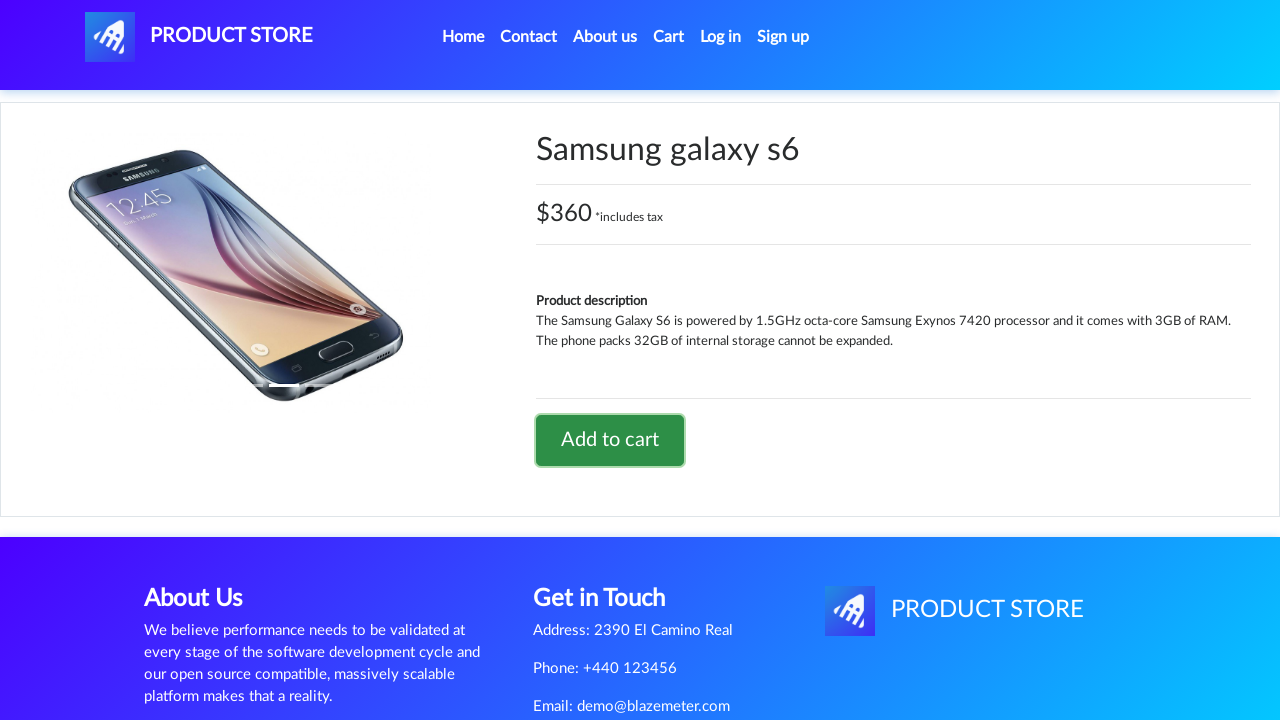

Navigated to cart at (669, 37) on #cartur
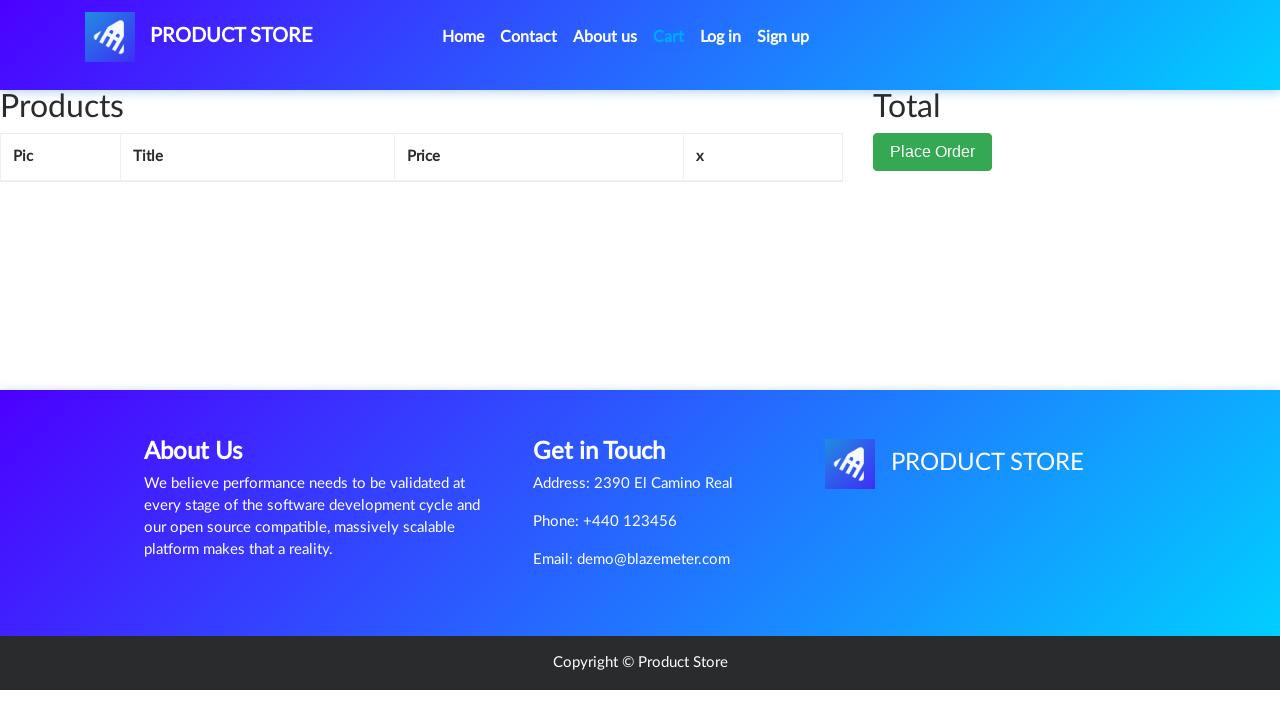

Clicked 'Place Order' button at (933, 152) on xpath=/html/body/div[6]/div/div[2]/button
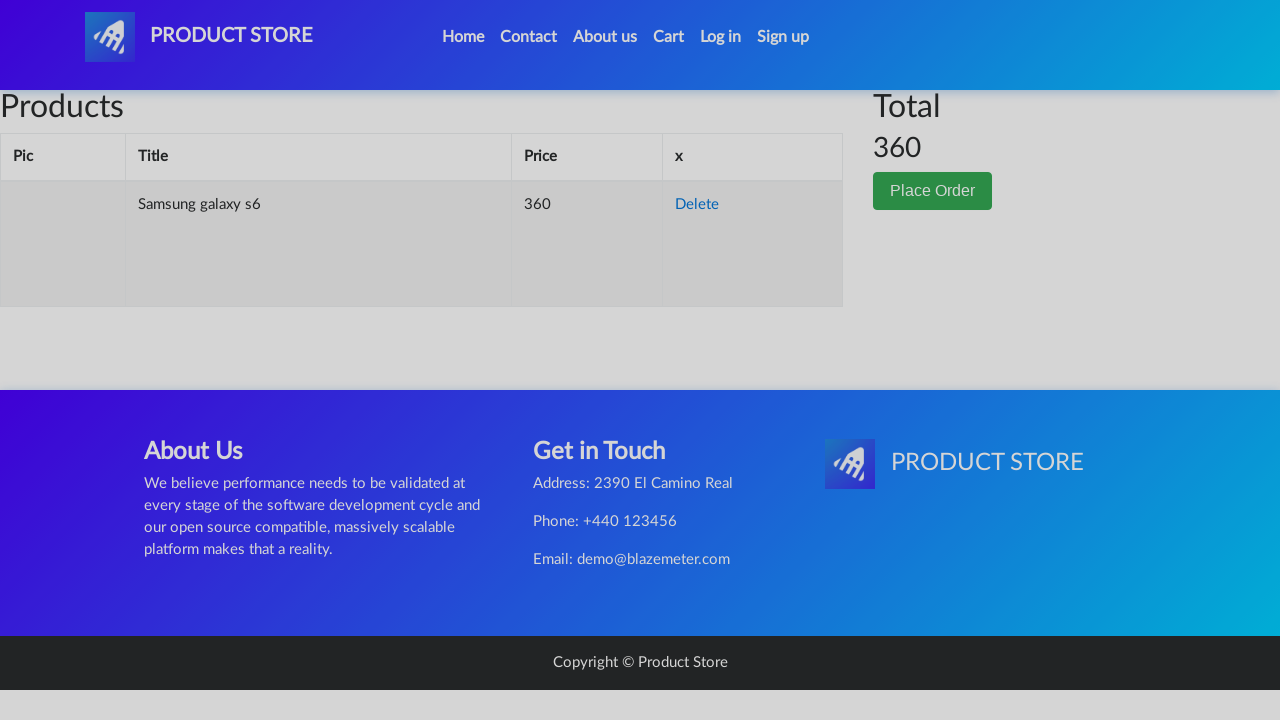

Filled name field with 'Emily Davis' on #name
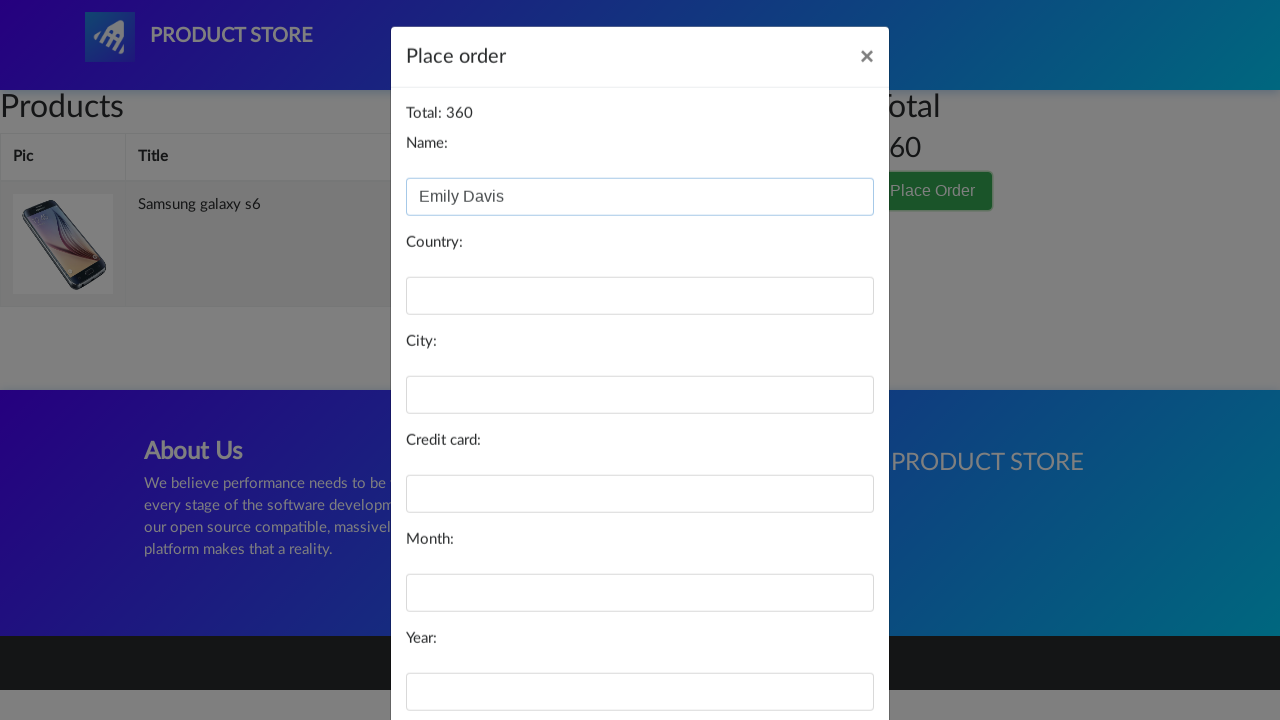

Filled country field with 'Japan' on #country
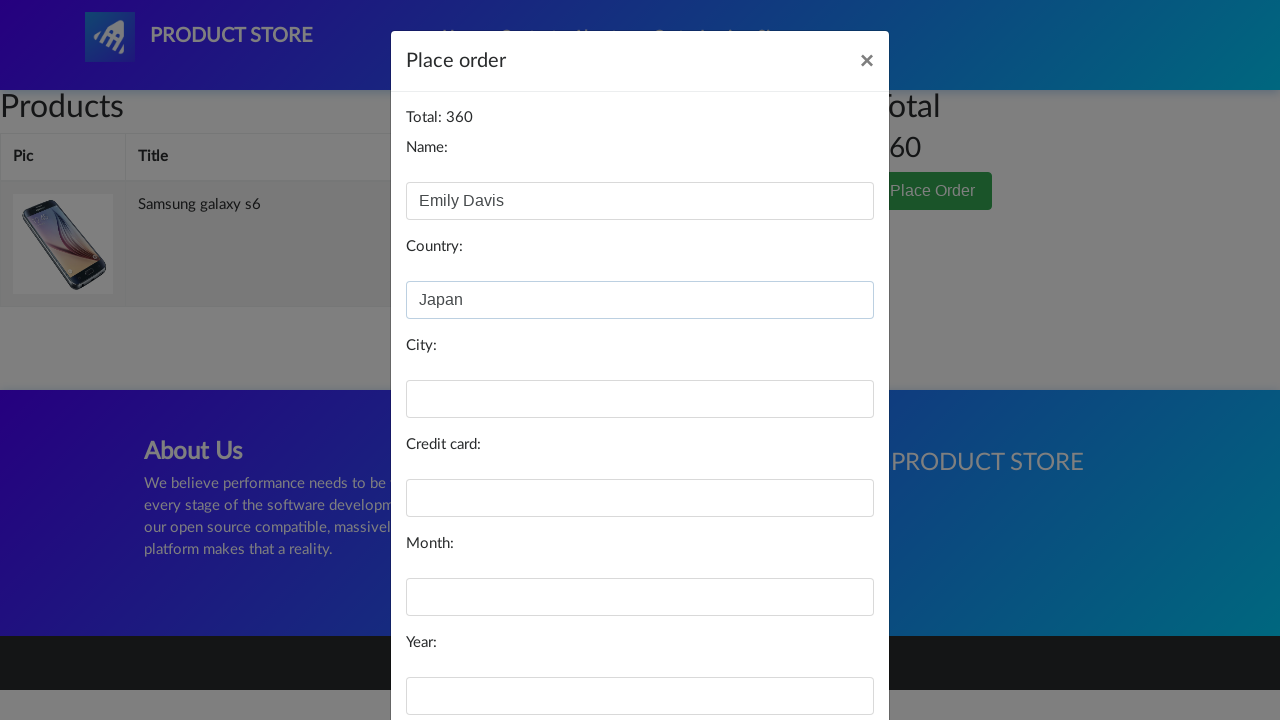

Filled city field with 'Tokyo' on #city
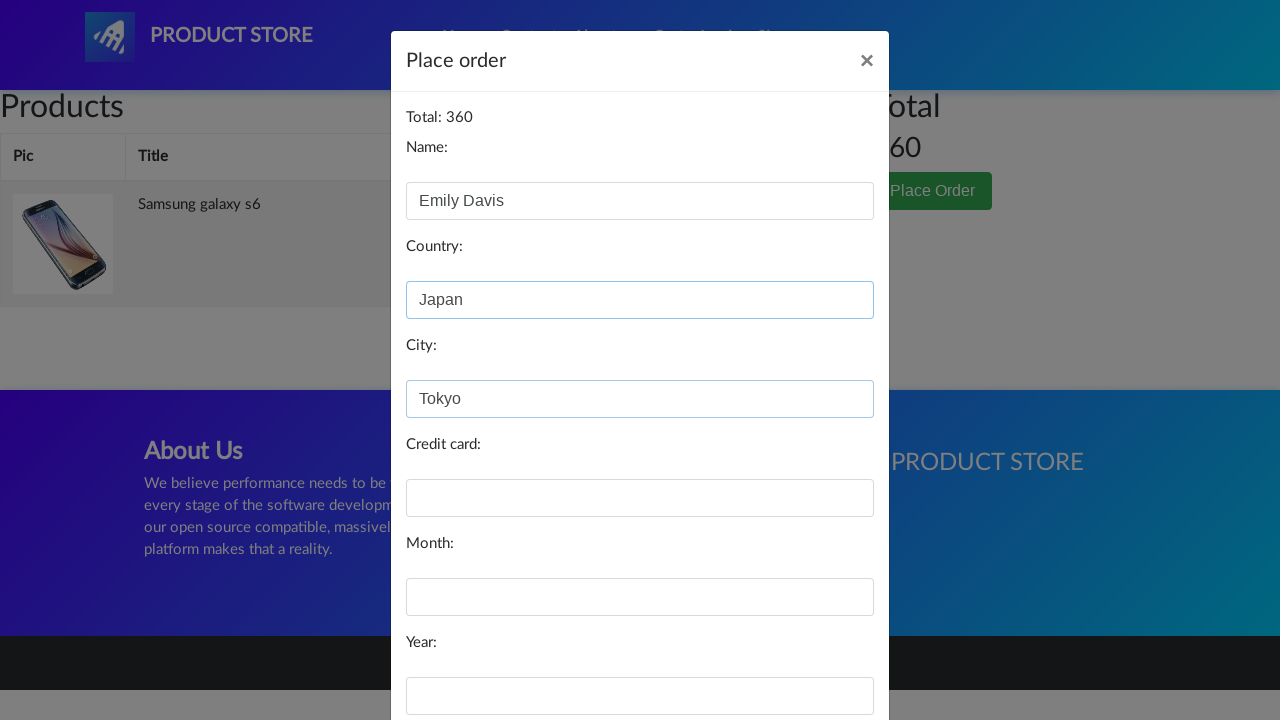

Filled card field with credit card number on #card
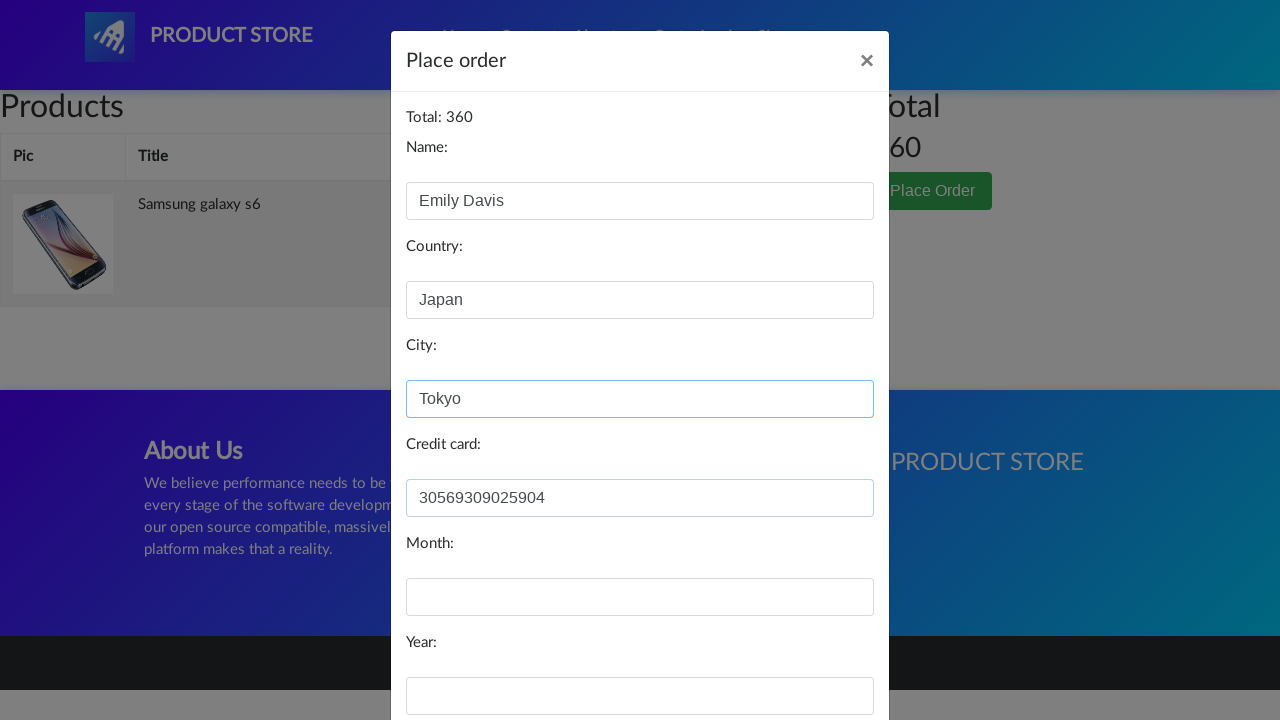

Filled month field with '10' on #month
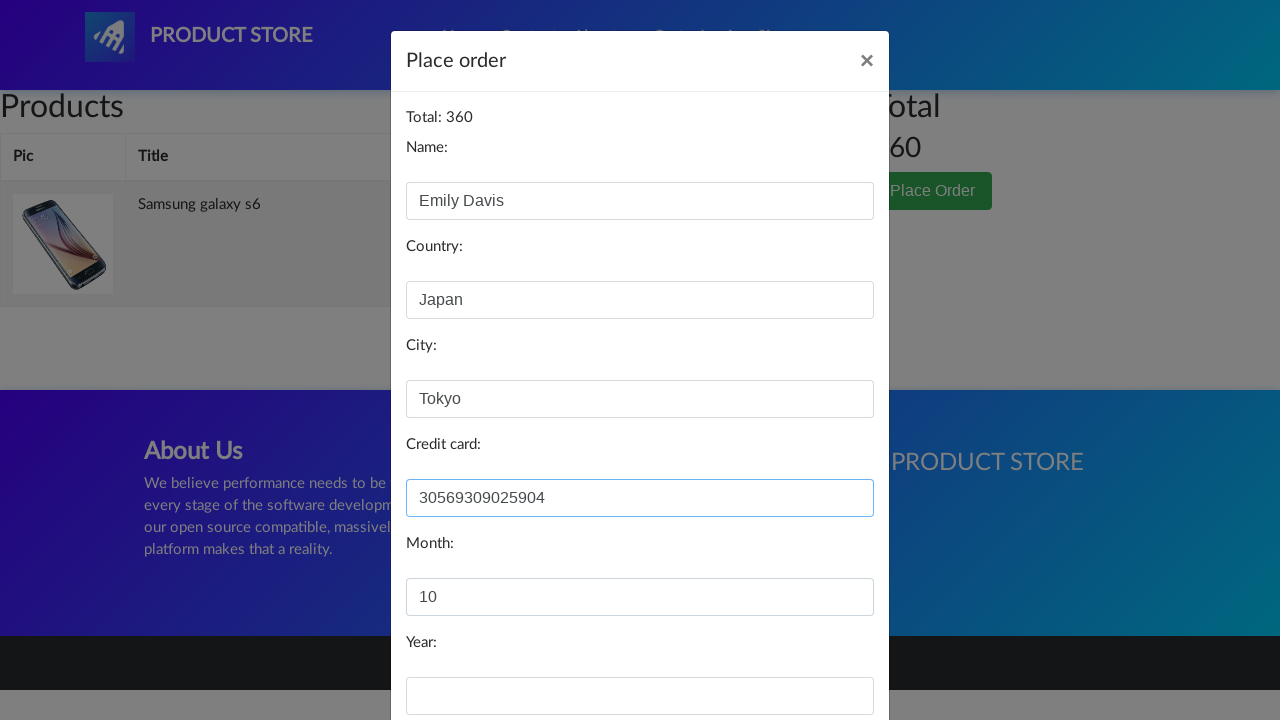

Clicked order submission button with empty year field at (823, 655) on xpath=/html/body/div[3]/div/div/div[3]/button[2]
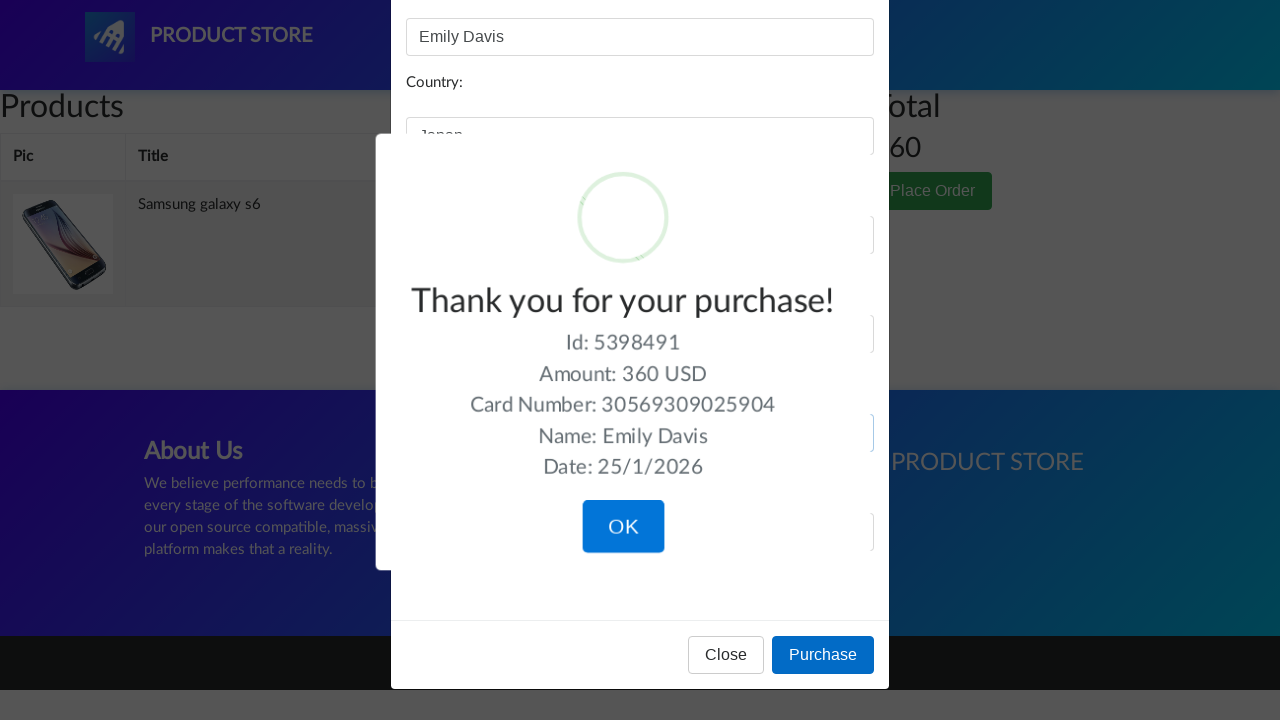

Accepted validation alert for missing year field
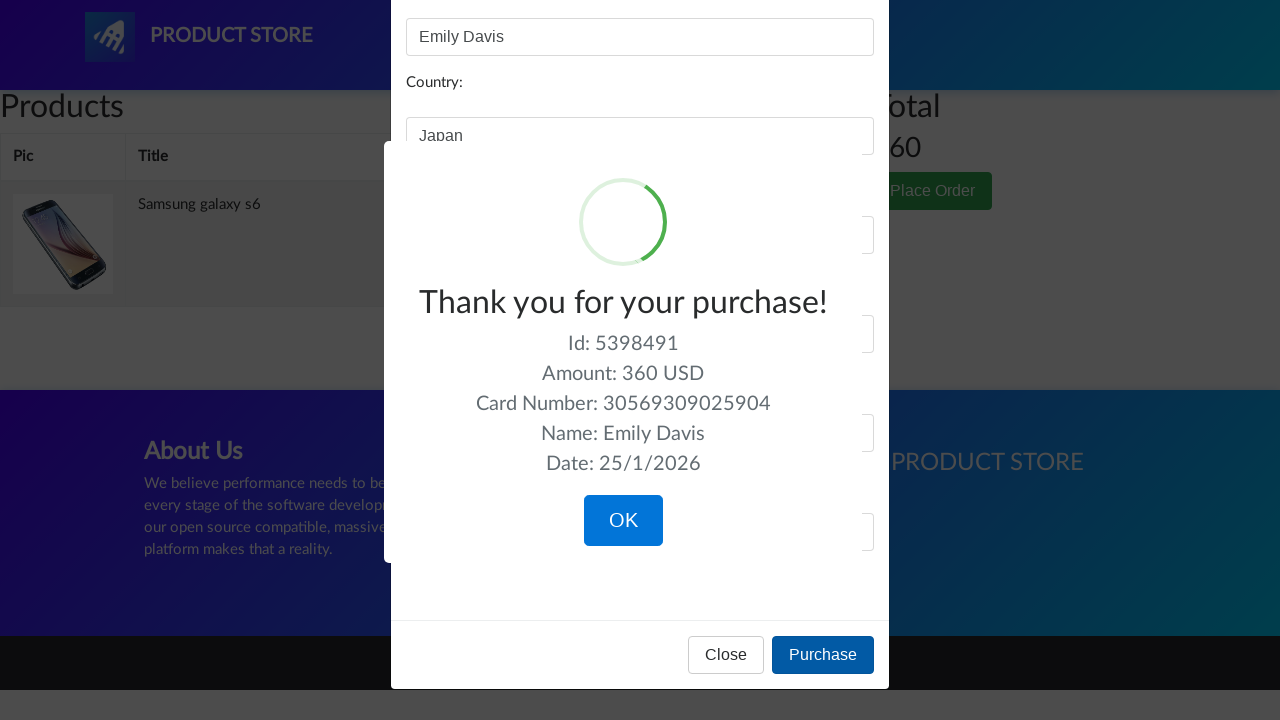

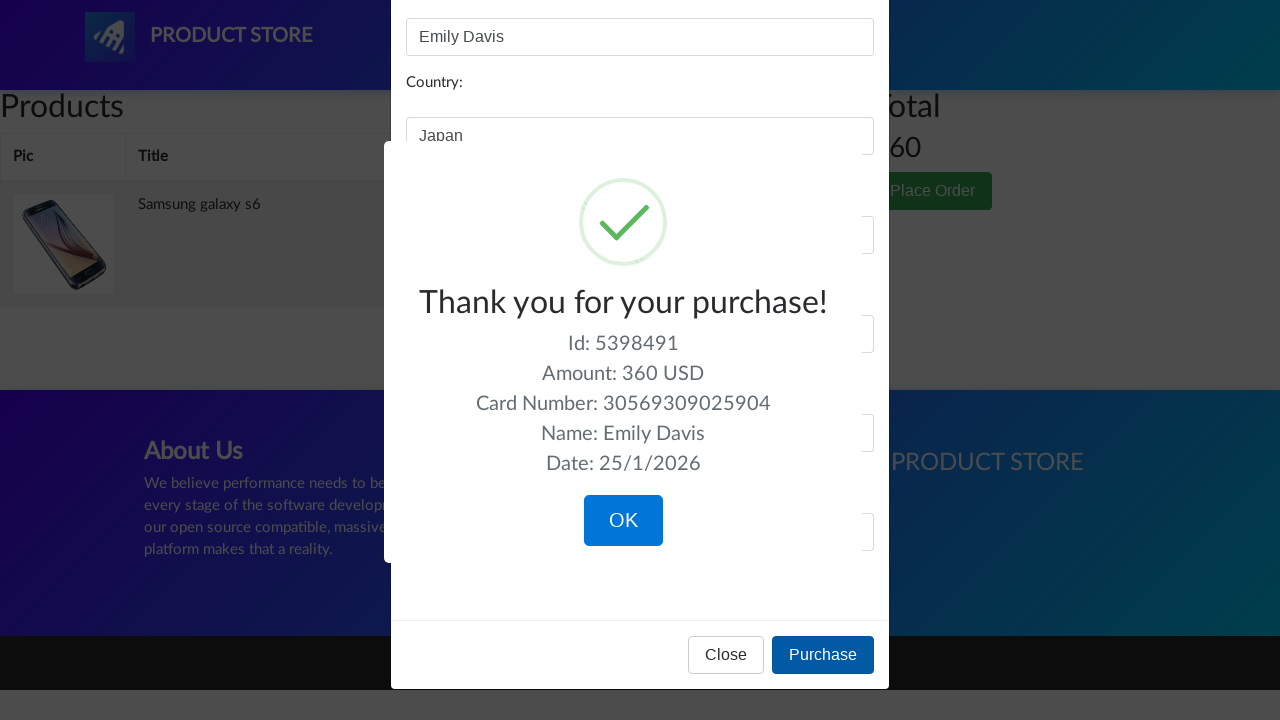